Tests various Selenium locator strategies on a practice form by finding elements using tag name, ID, CSS selector, and class name, then verifying the form title and filling in first name and last name fields.

Starting URL: https://demoqa.com/automation-practice-form

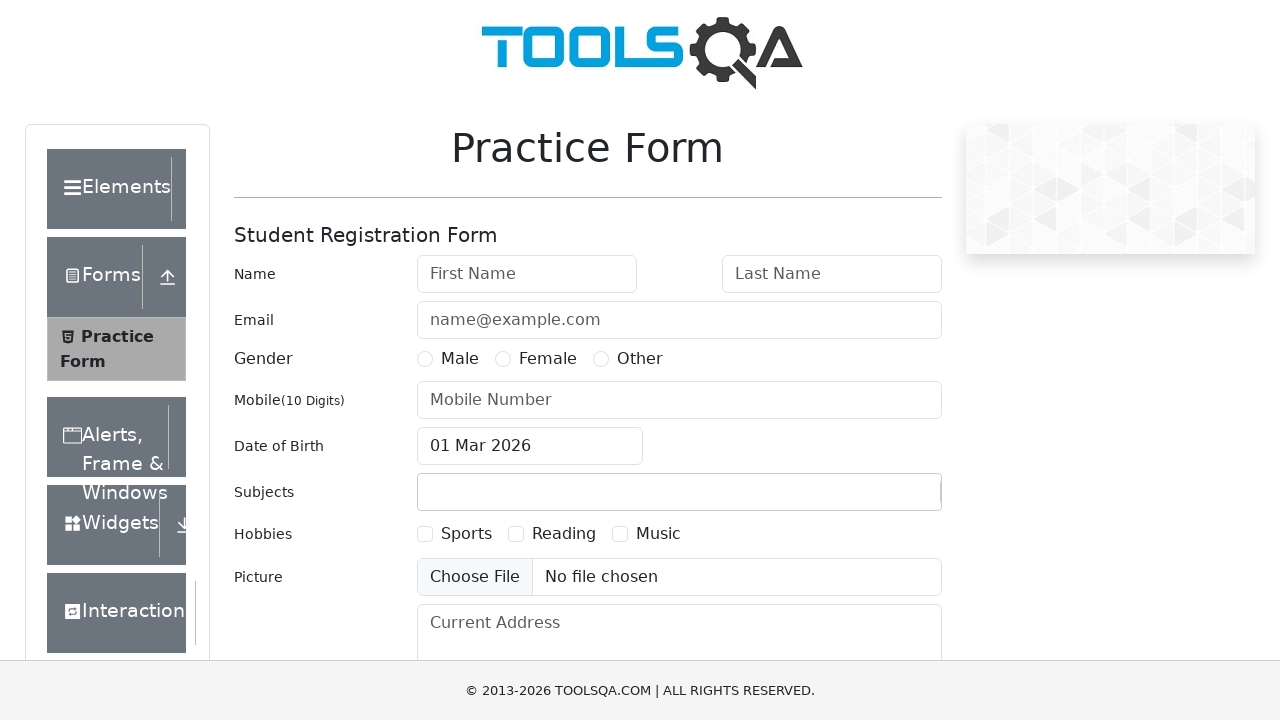

Located form title element using tag name
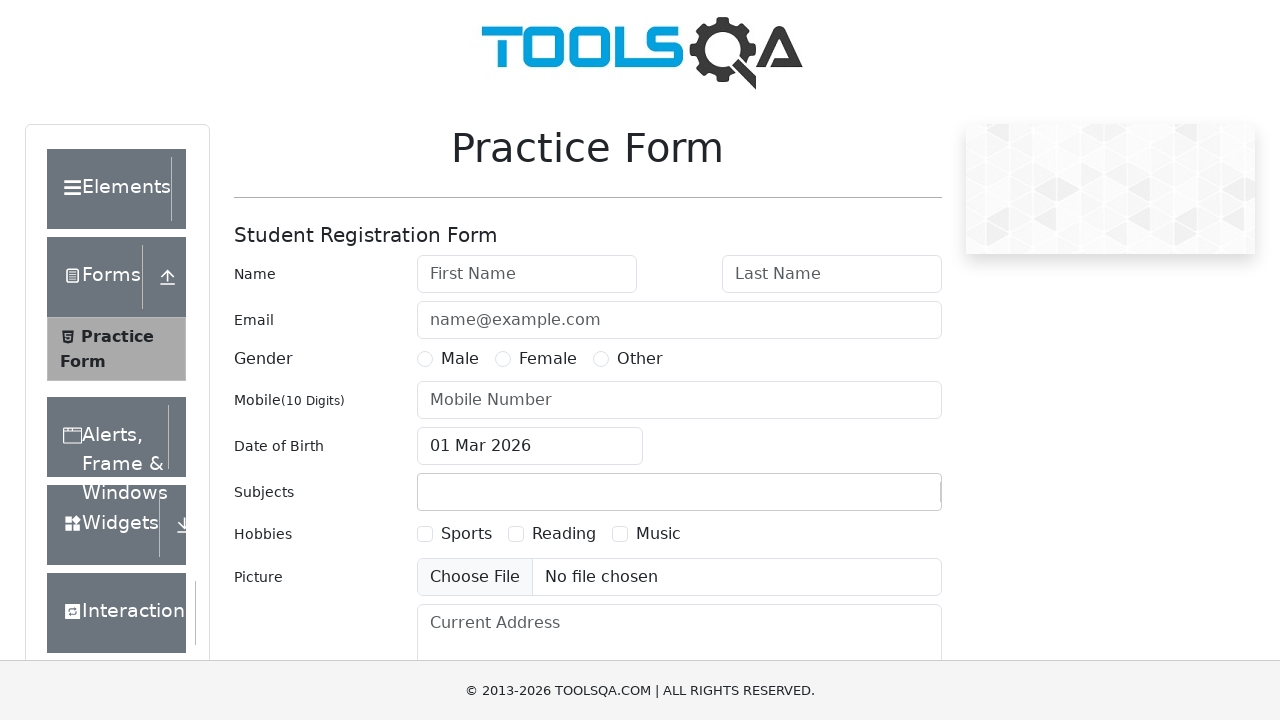

Verified form title is 'Student Registration Form'
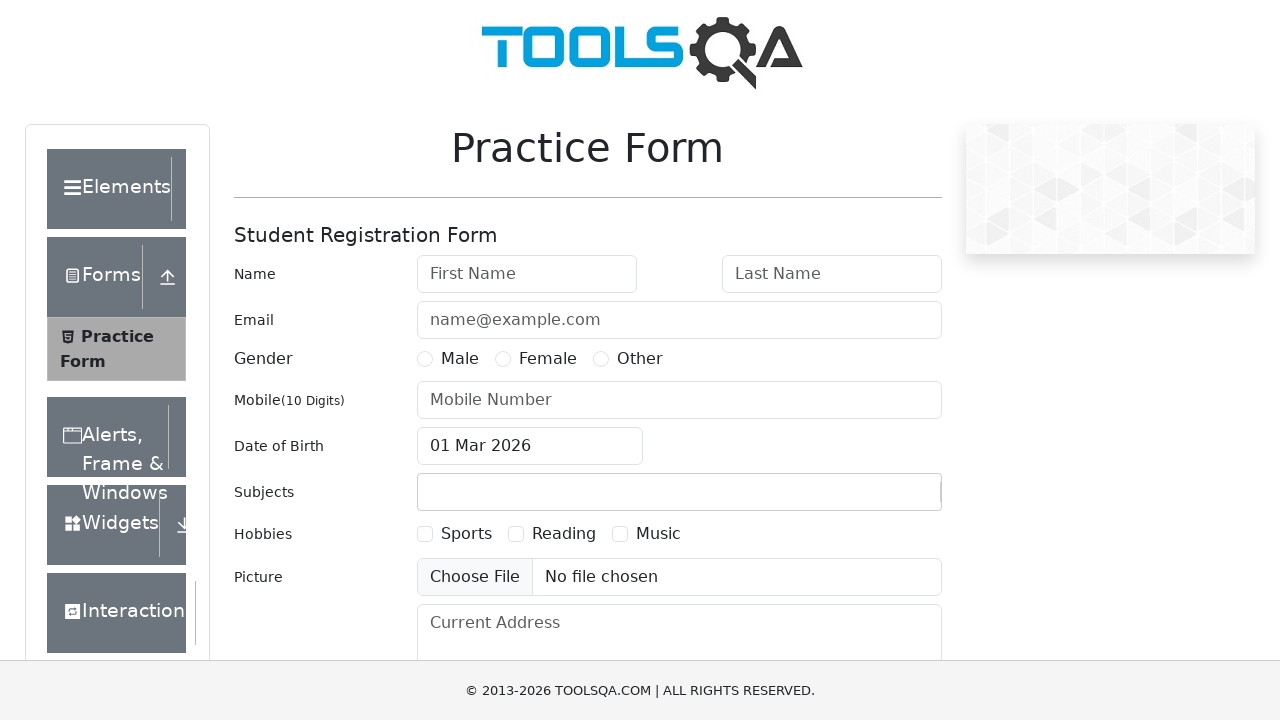

Filled first name field with 'selenium' on #firstName
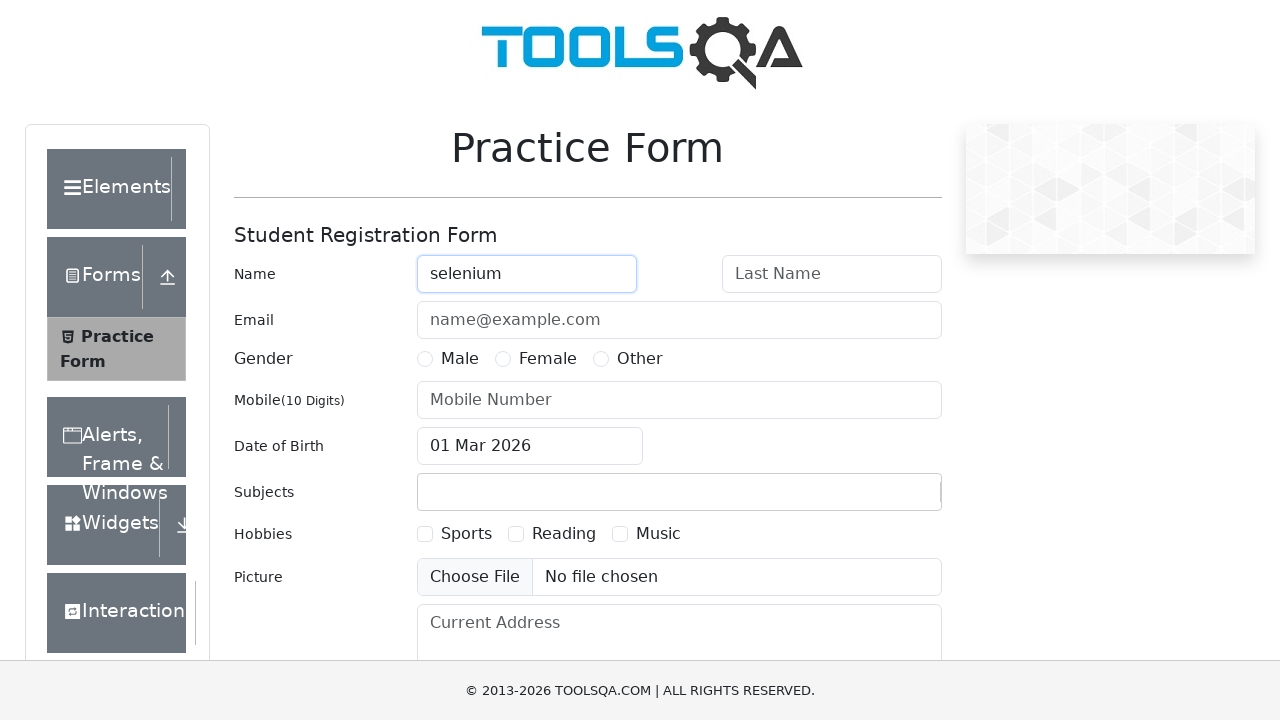

Filled last name field with 'automation' on #lastName
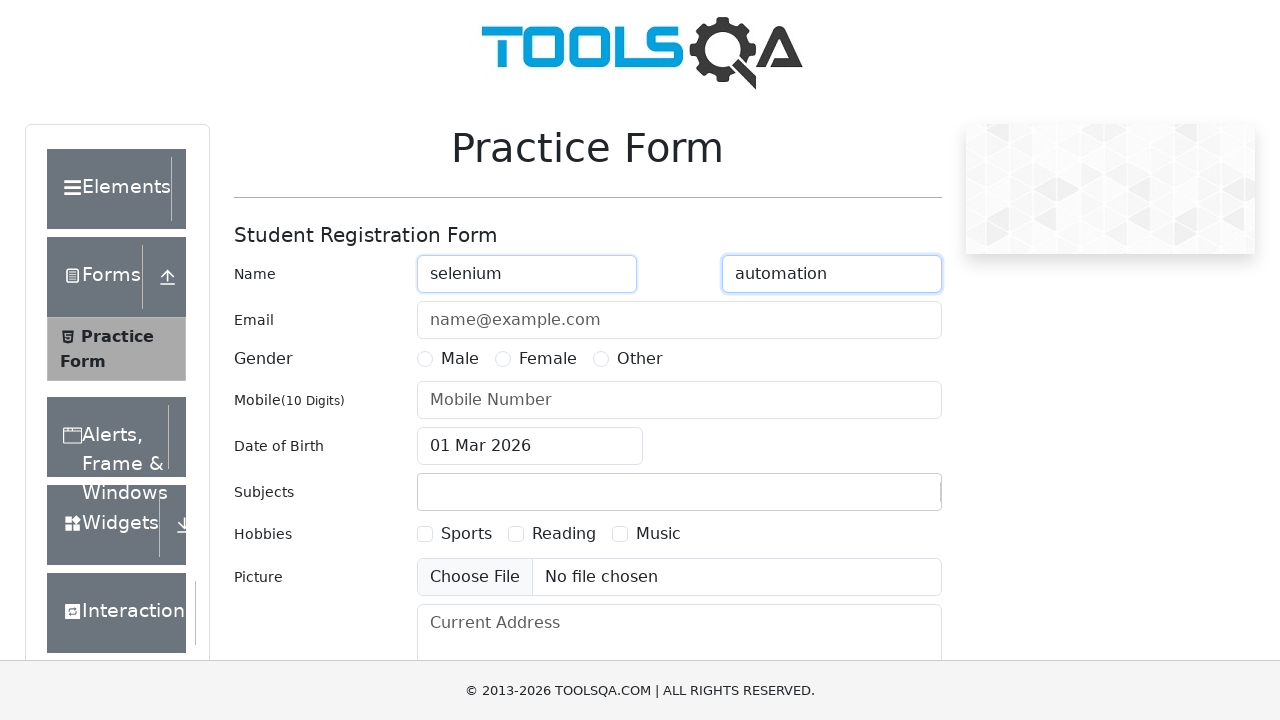

Verified email field exists using CSS selector
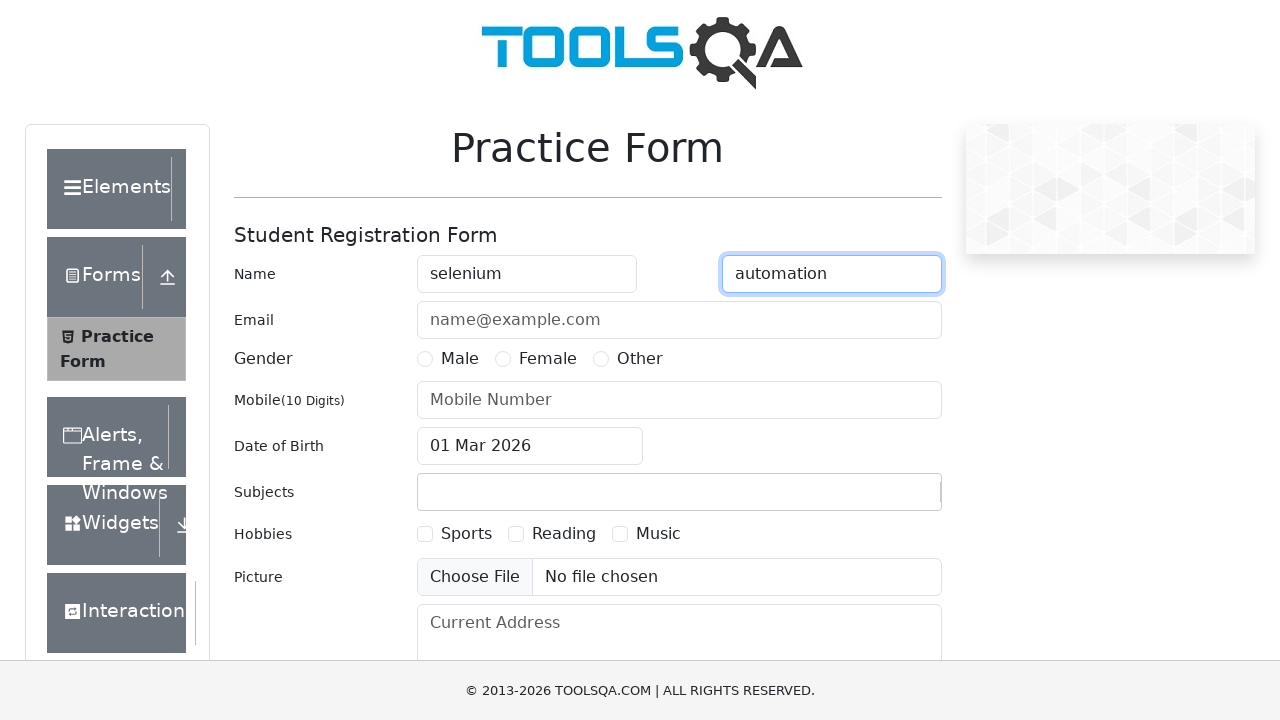

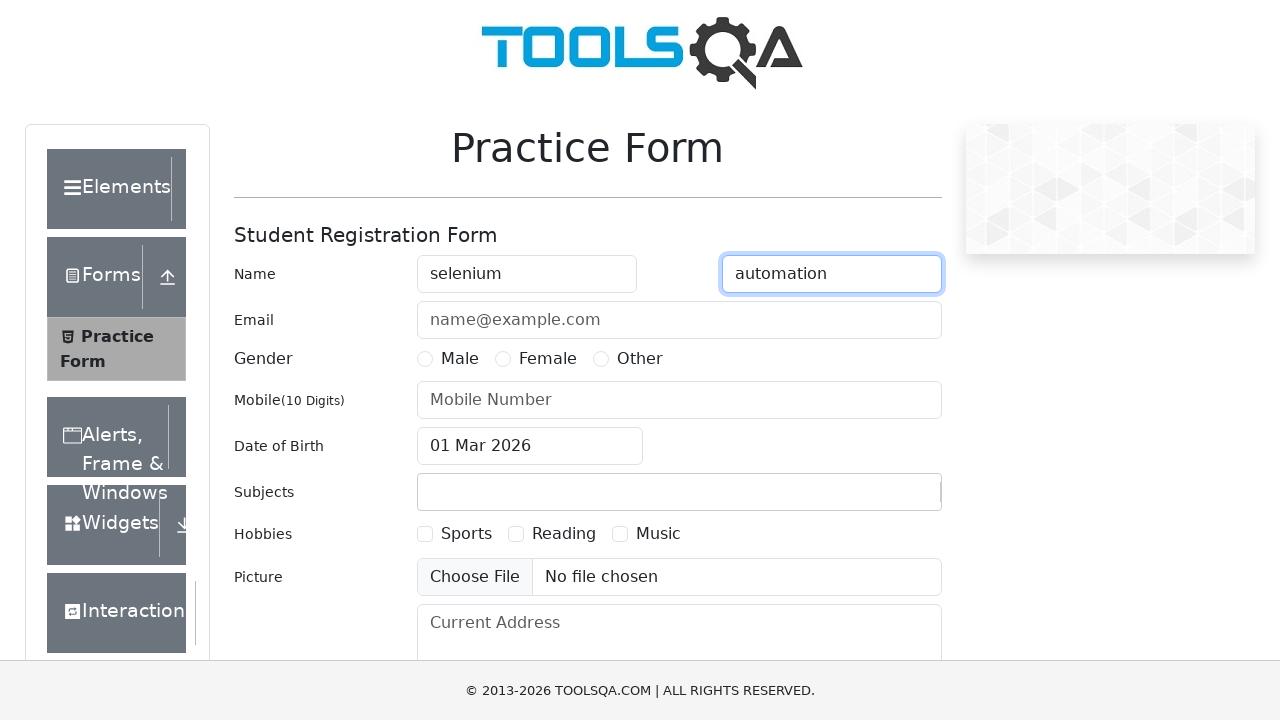